Tests calculator division functionality by clicking numbers and operators to perform 10 ÷ 4

Starting URL: https://www.calculadora.org/

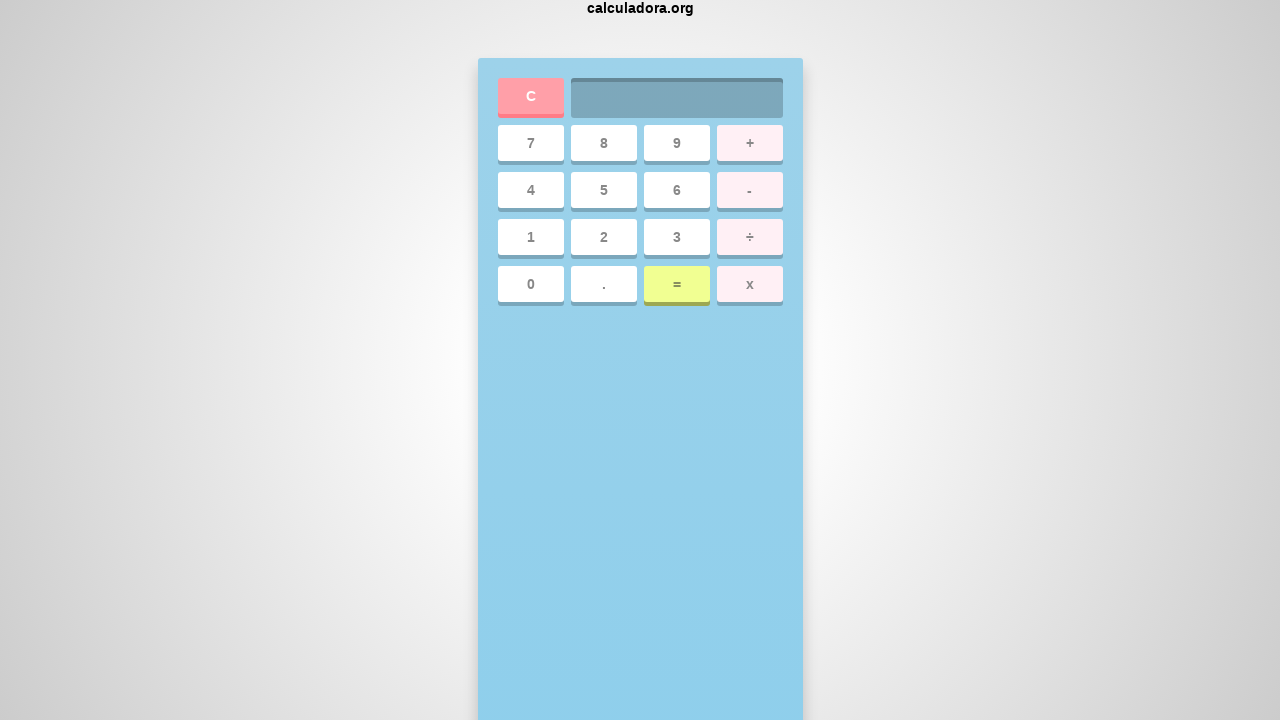

Clicked number 1 on calculator at (530, 237) on xpath=//span[text()='1']
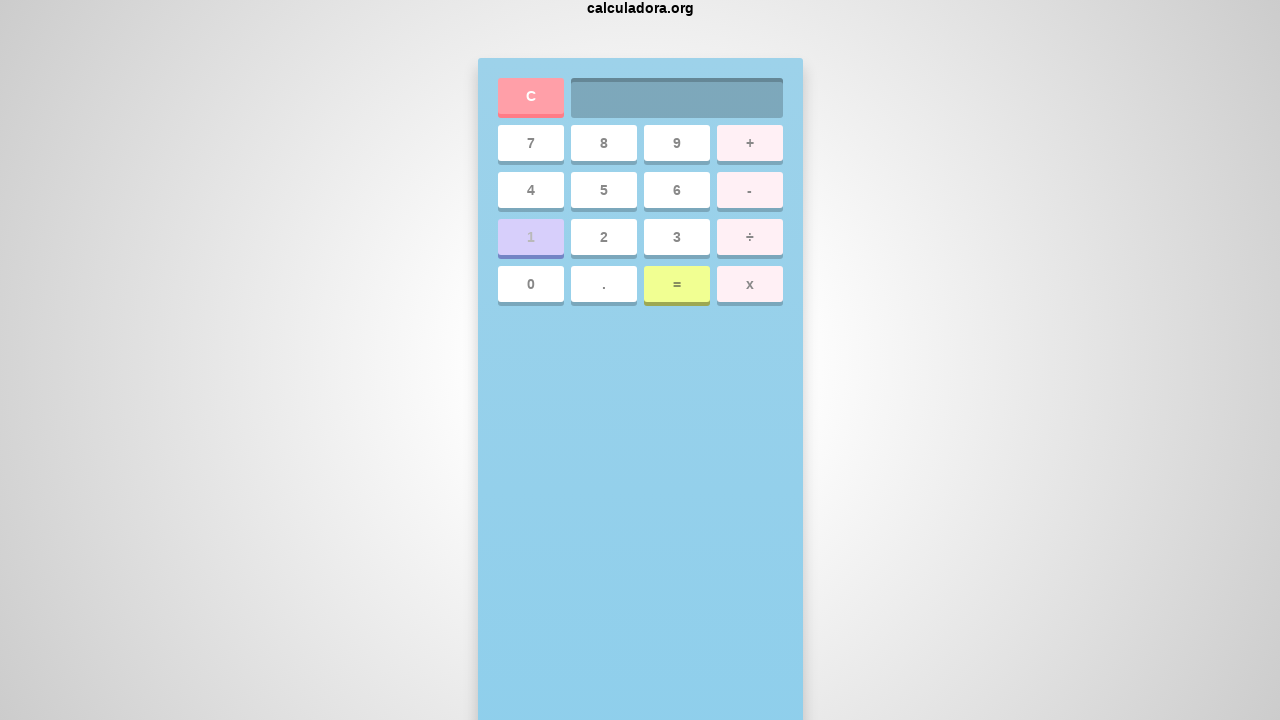

Clicked number 0 on calculator at (530, 284) on xpath=//span[text()='0']
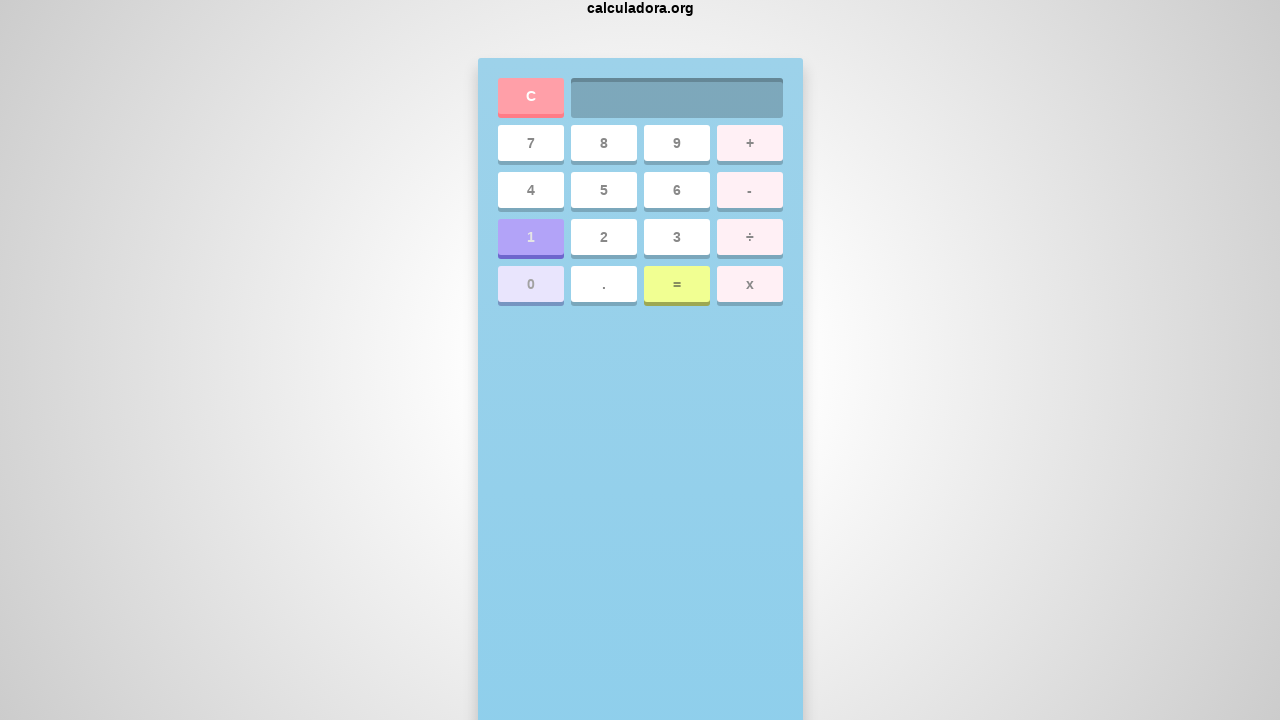

Clicked division operator at (750, 237) on xpath=//span[12]
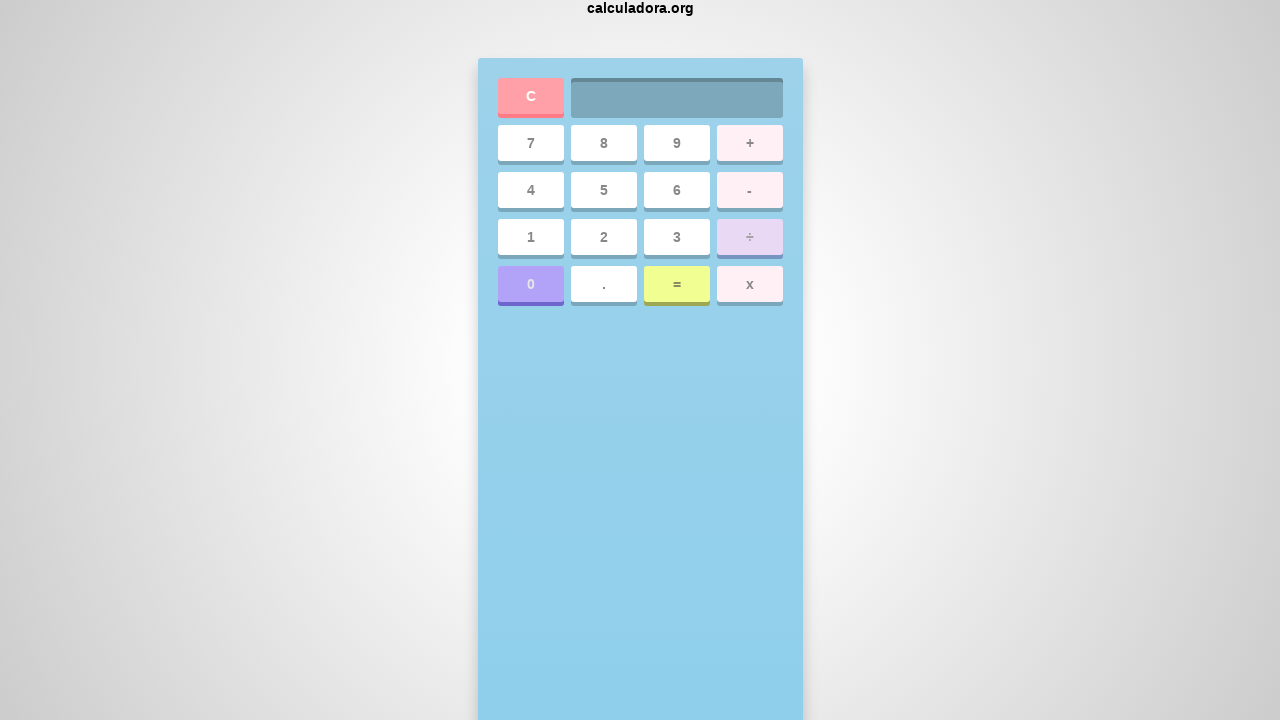

Clicked number 4 on calculator at (530, 190) on xpath=//span[text()='4']
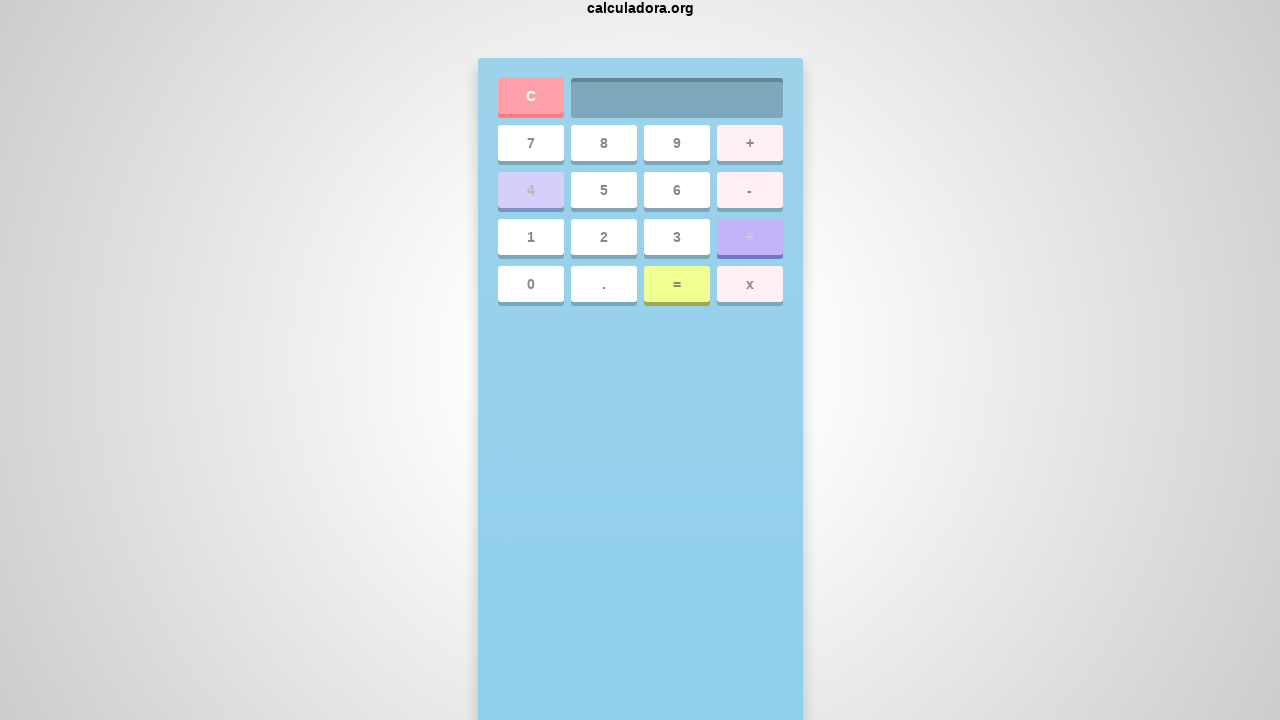

Clicked equals button to evaluate 10 ÷ 4 at (676, 284) on .eval
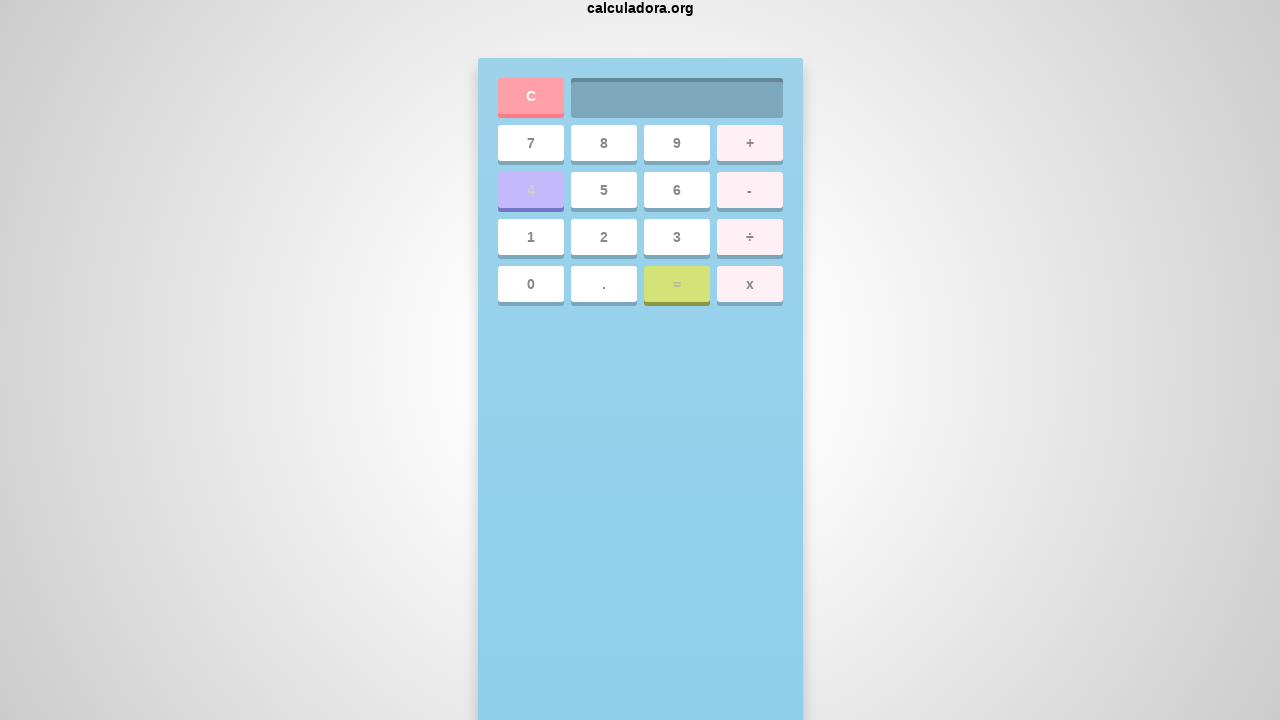

Retrieved division result from calculator screen
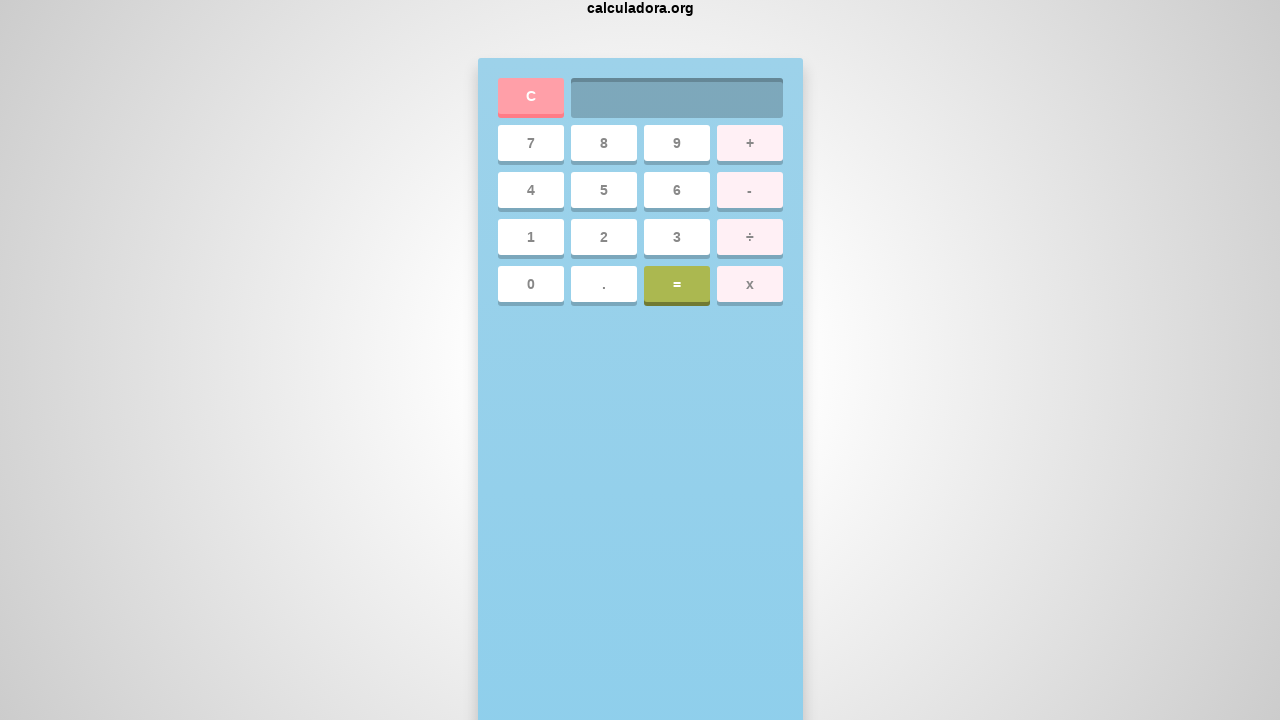

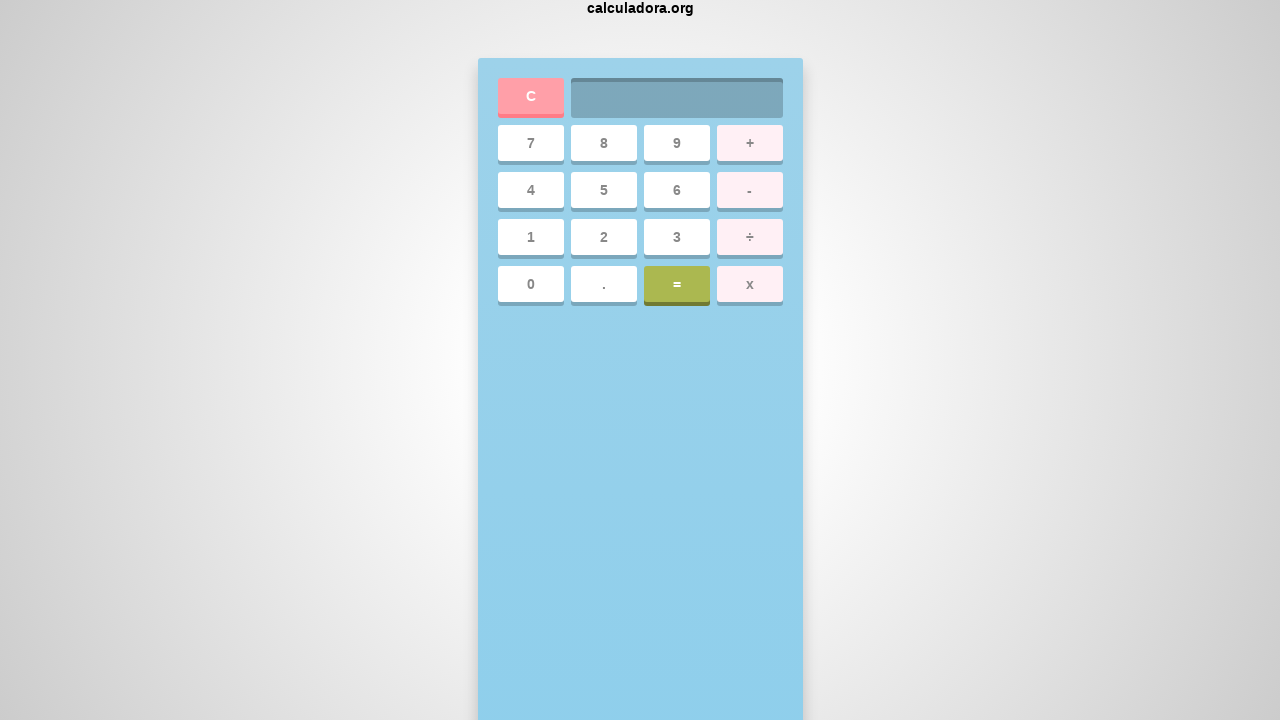